Tests working with multiple browser windows by clicking a link that opens a new window, then switching between the original and new window to verify their titles.

Starting URL: https://the-internet.herokuapp.com/windows

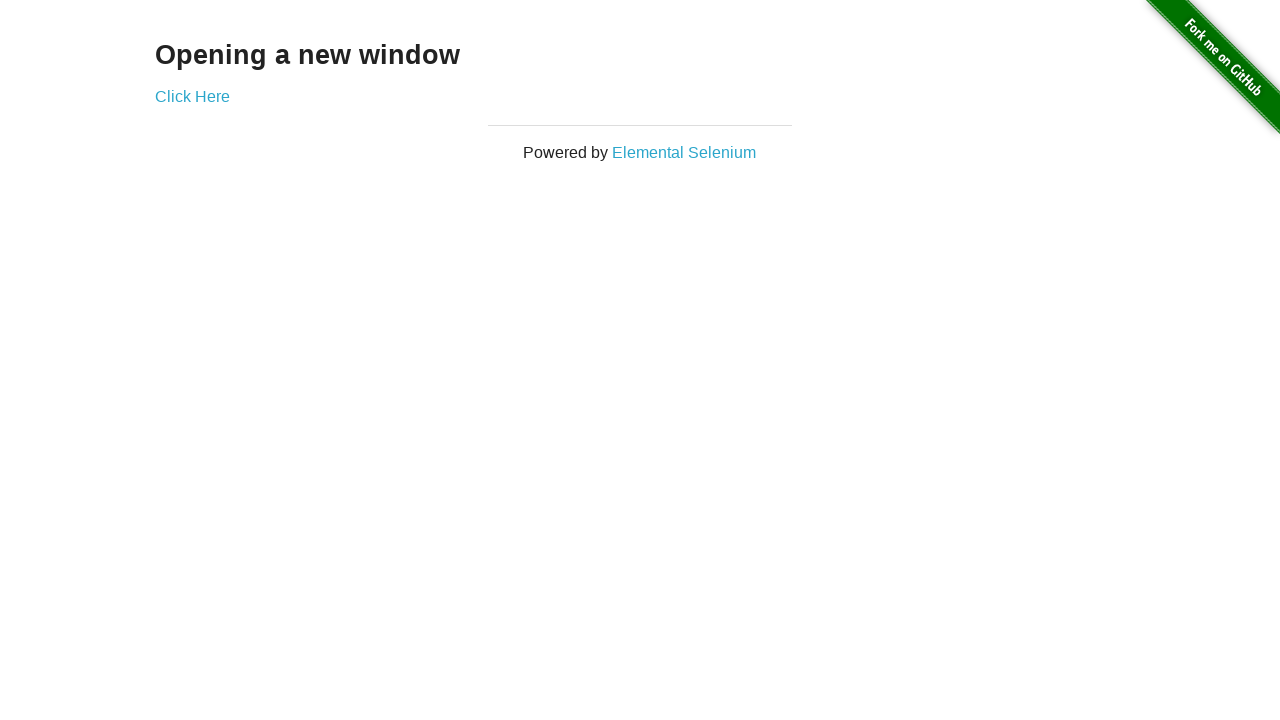

Clicked link to open new window at (192, 96) on .example a
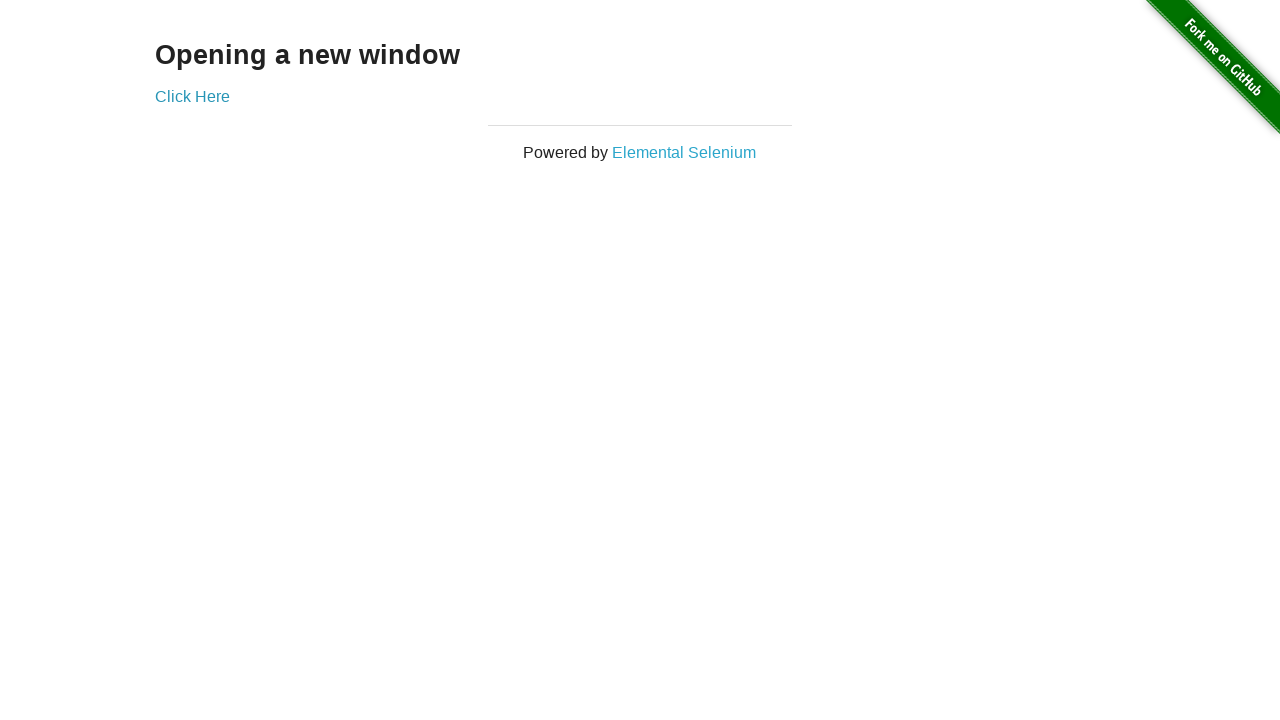

New window opened and captured
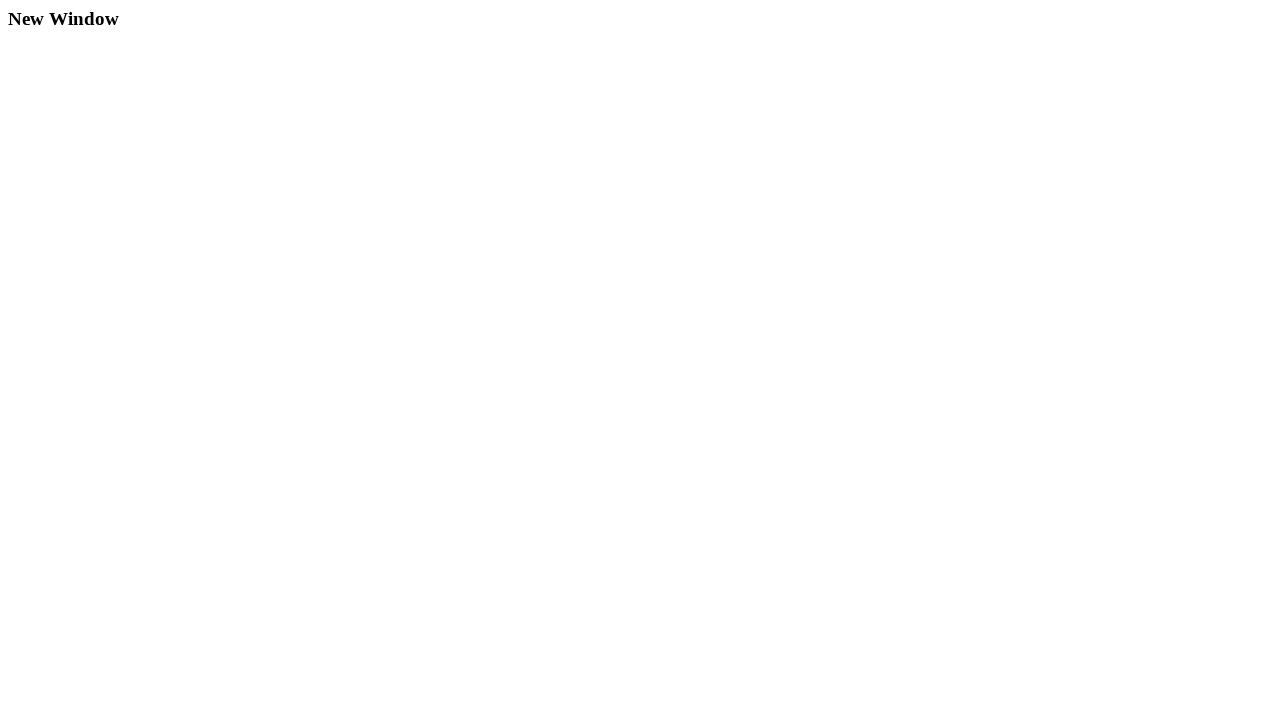

New window page fully loaded
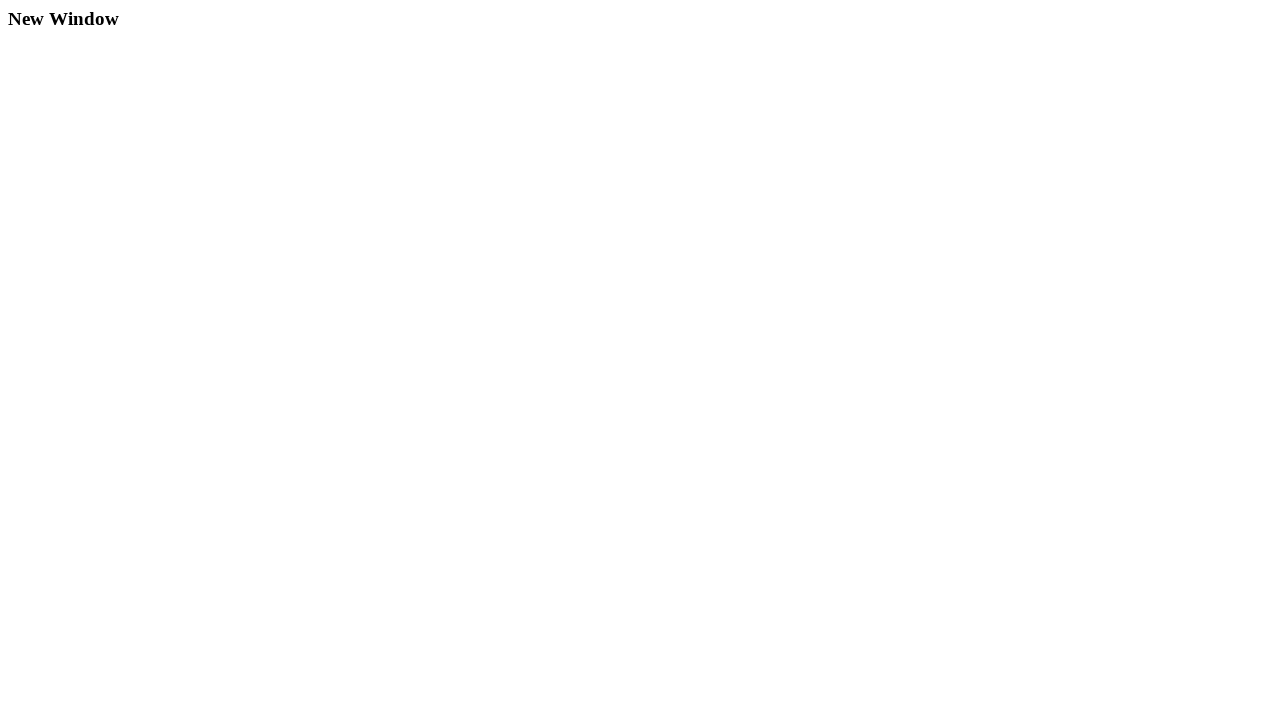

Verified original page title is 'The Internet'
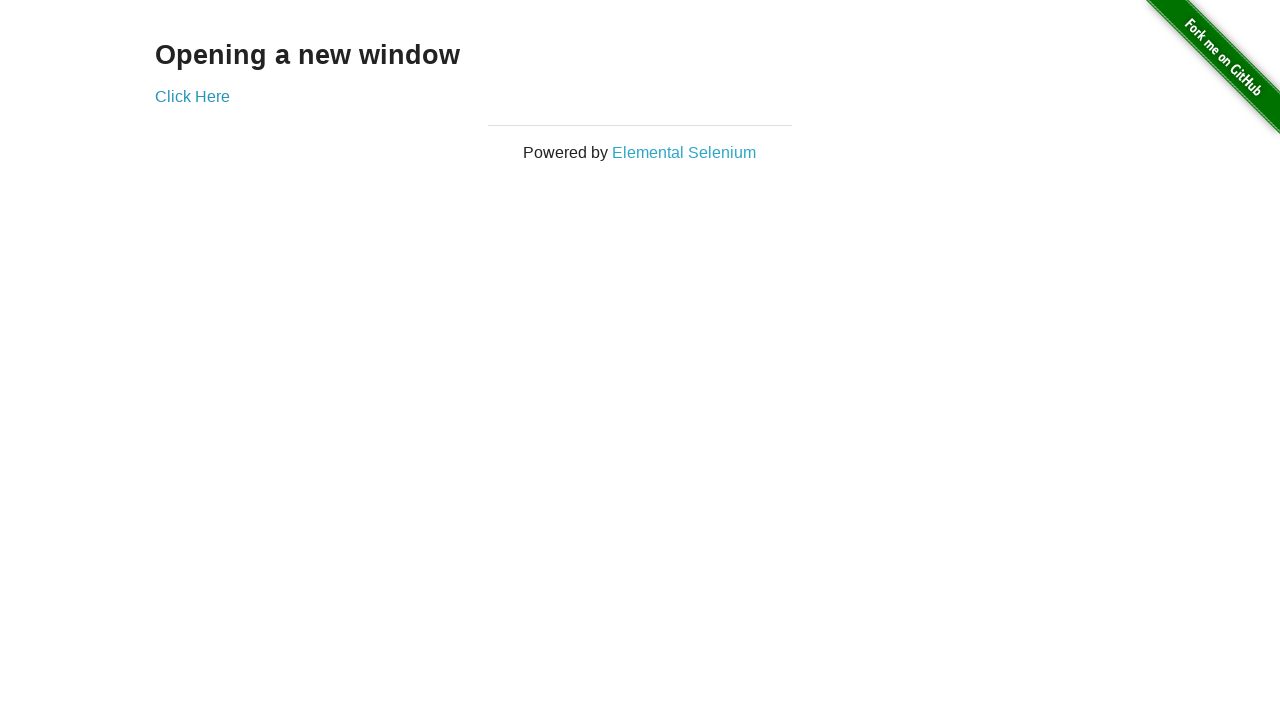

Verified new window title is 'New Window'
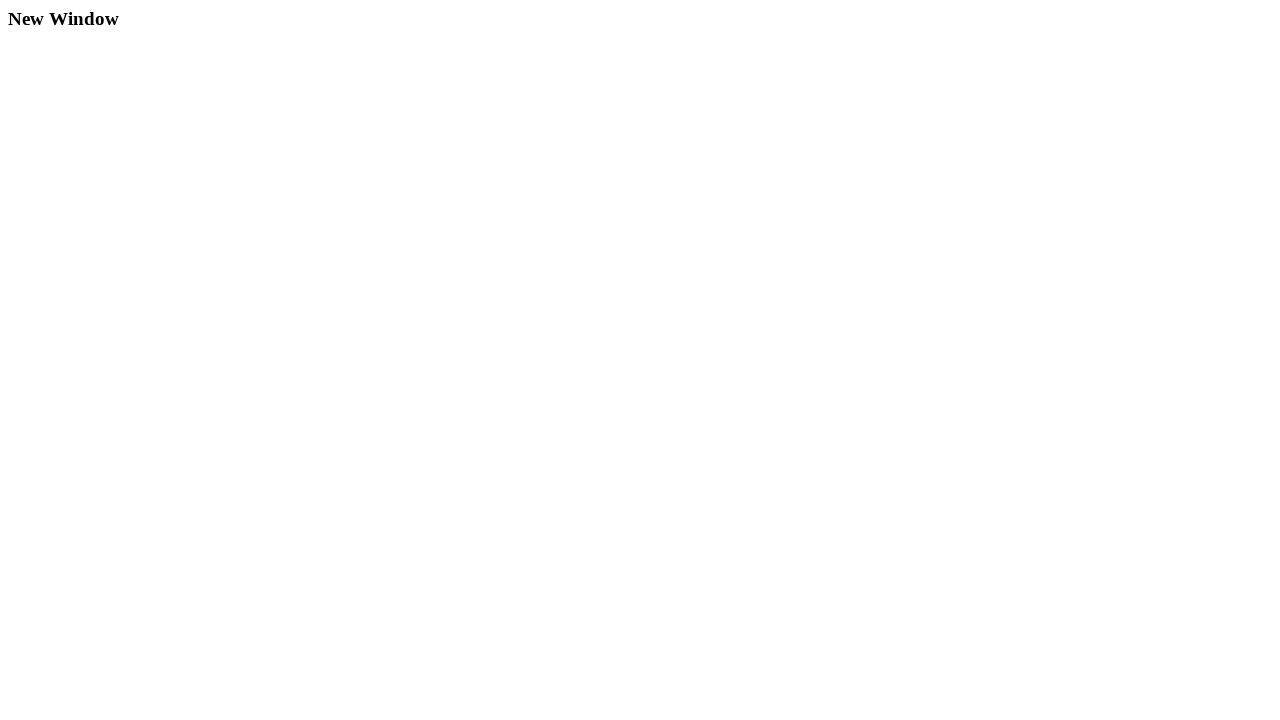

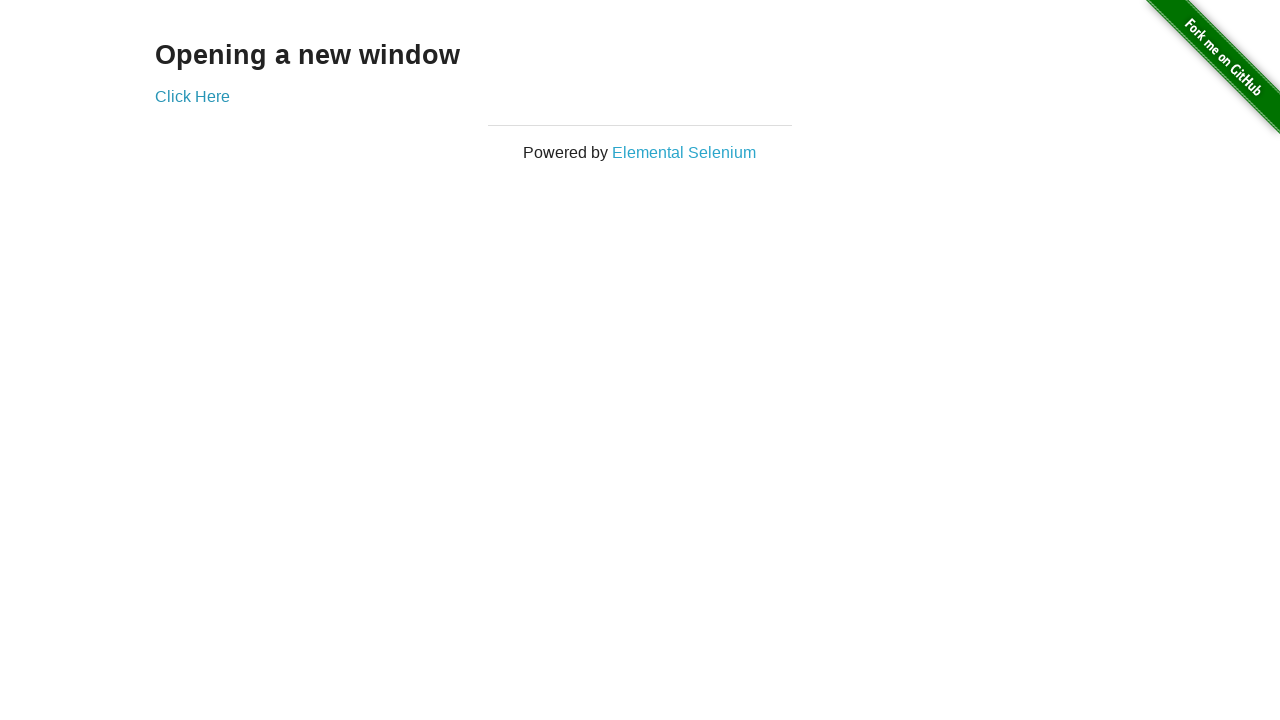